Tests switching the website language to English by clicking the language selector and selecting the English option

Starting URL: https://zt.com.ua/

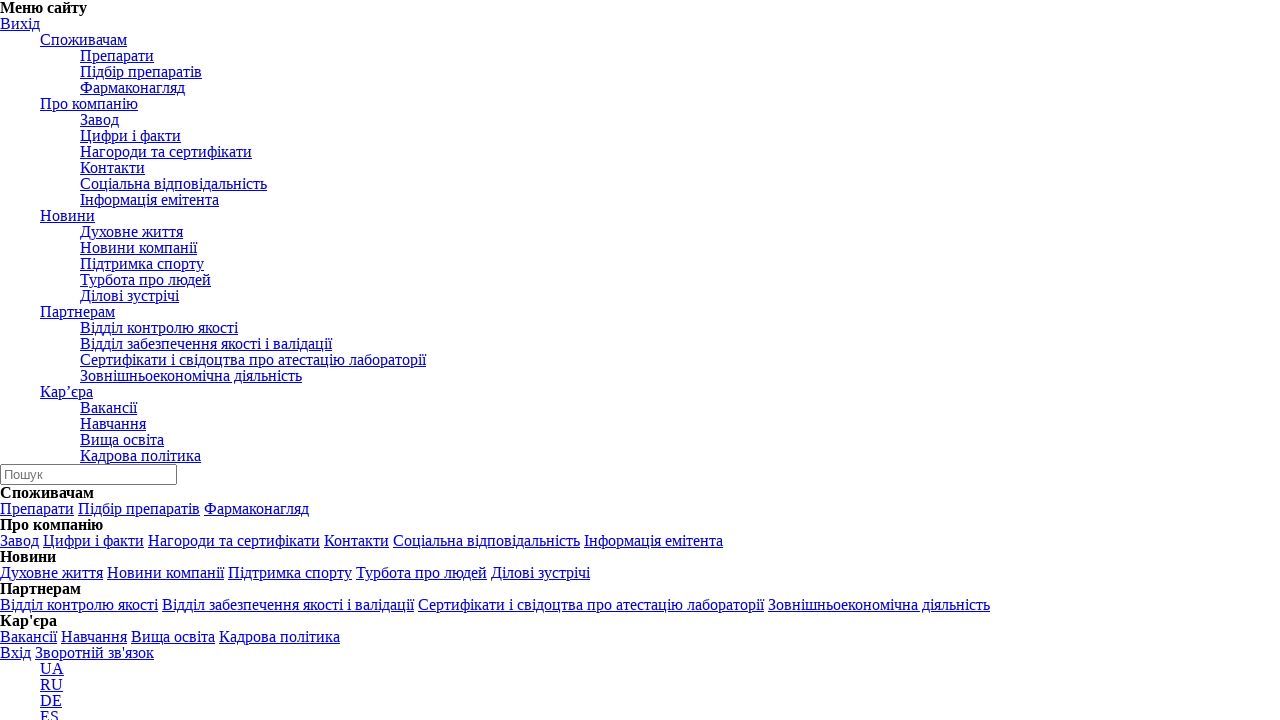

Clicked language selector dropdown at (12, 360) on .language > a
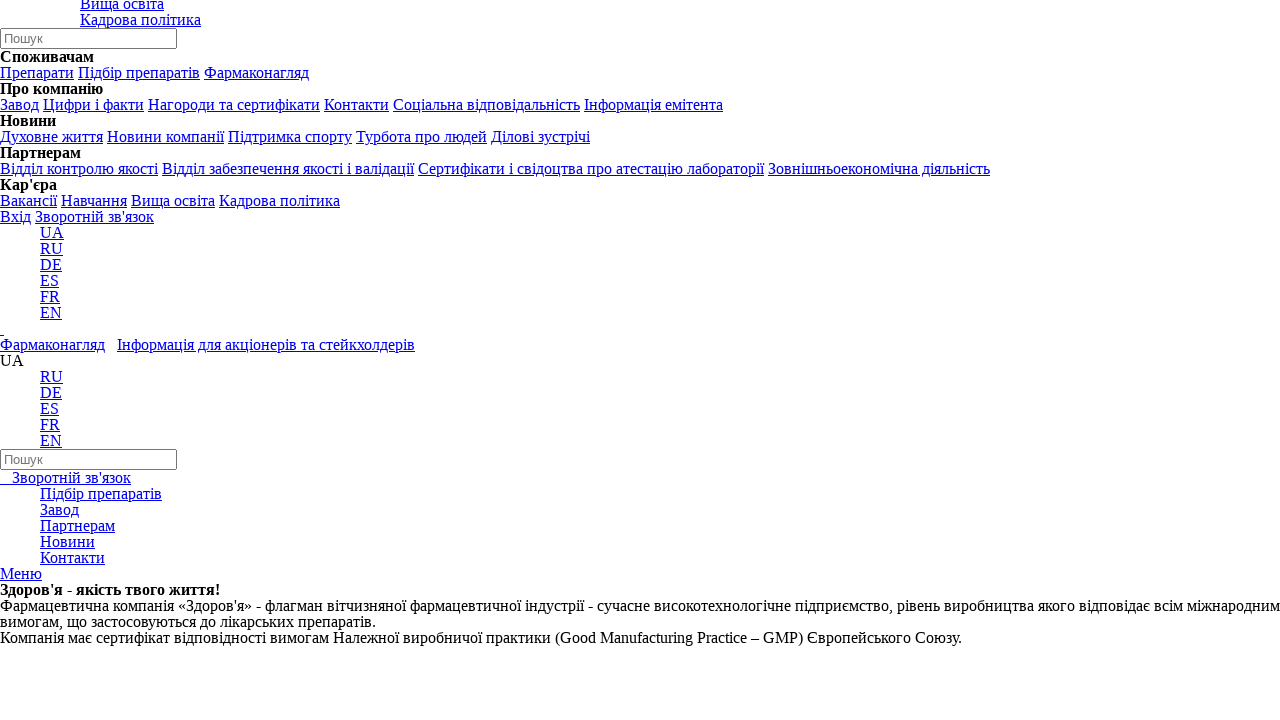

Selected English language option at (51, 440) on .lang-item:nth-child(5) > [href="https://zt.com.ua/en/"]
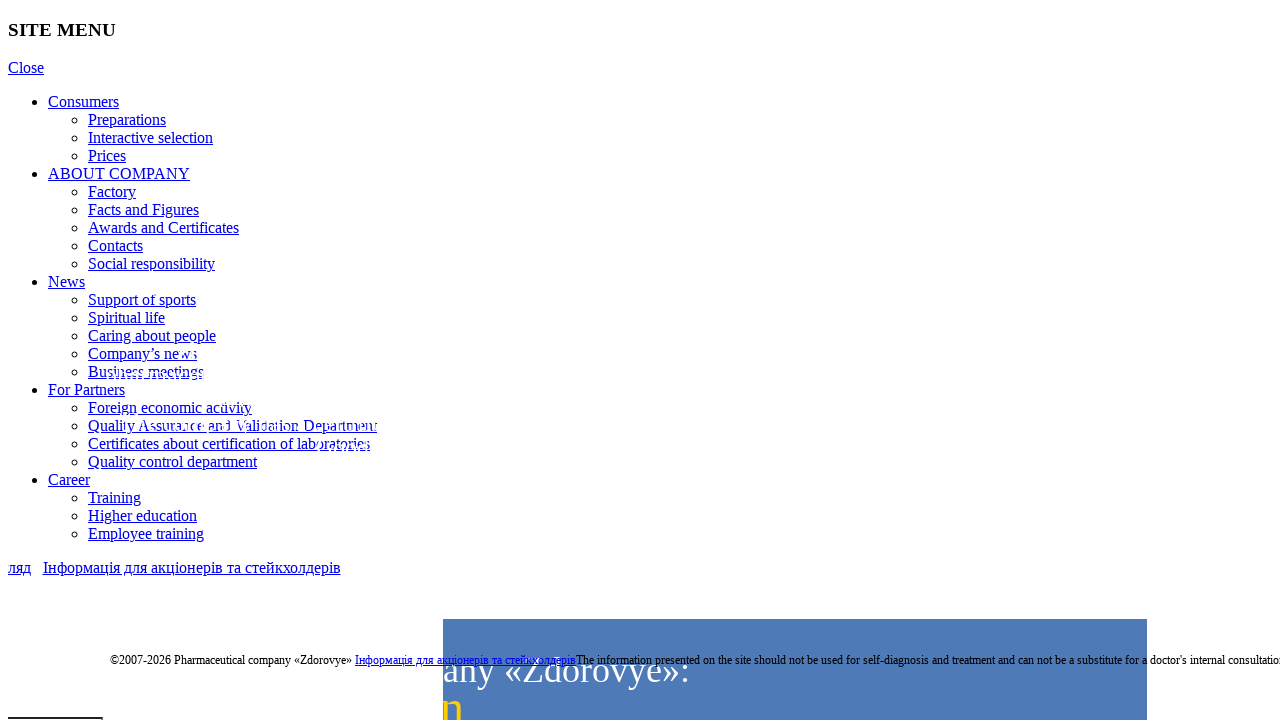

Header loaded after language switched to English
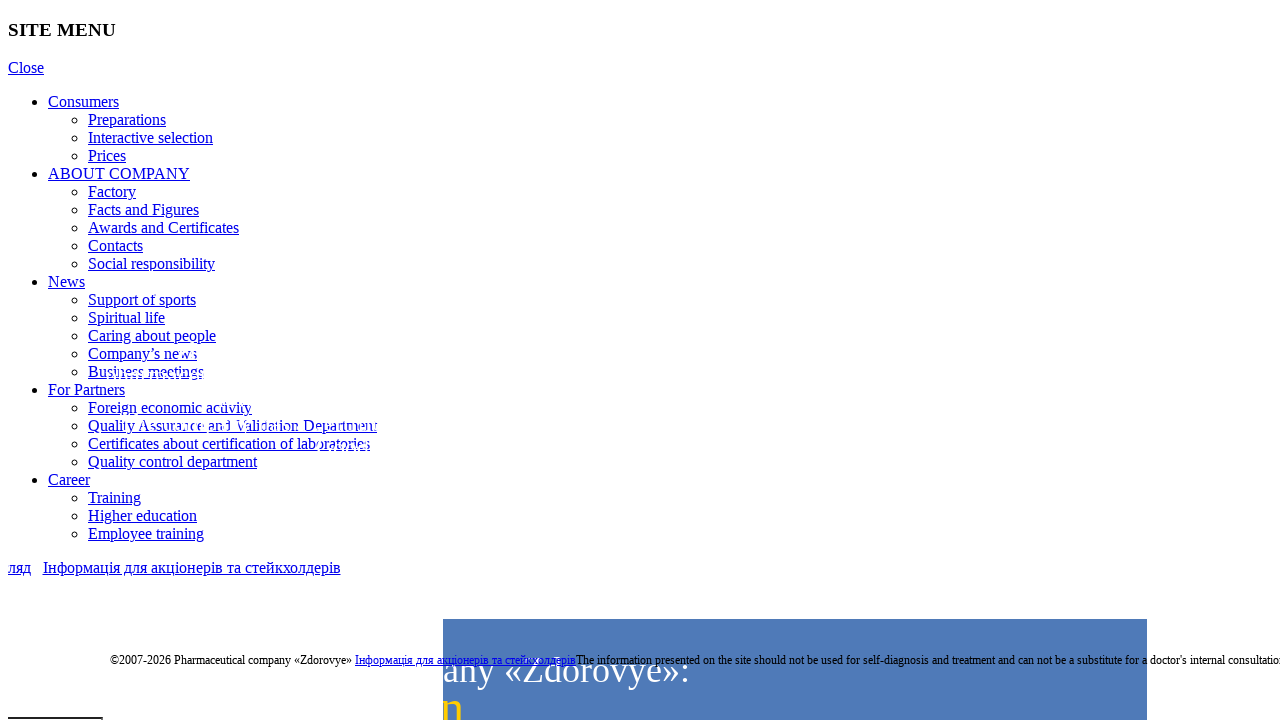

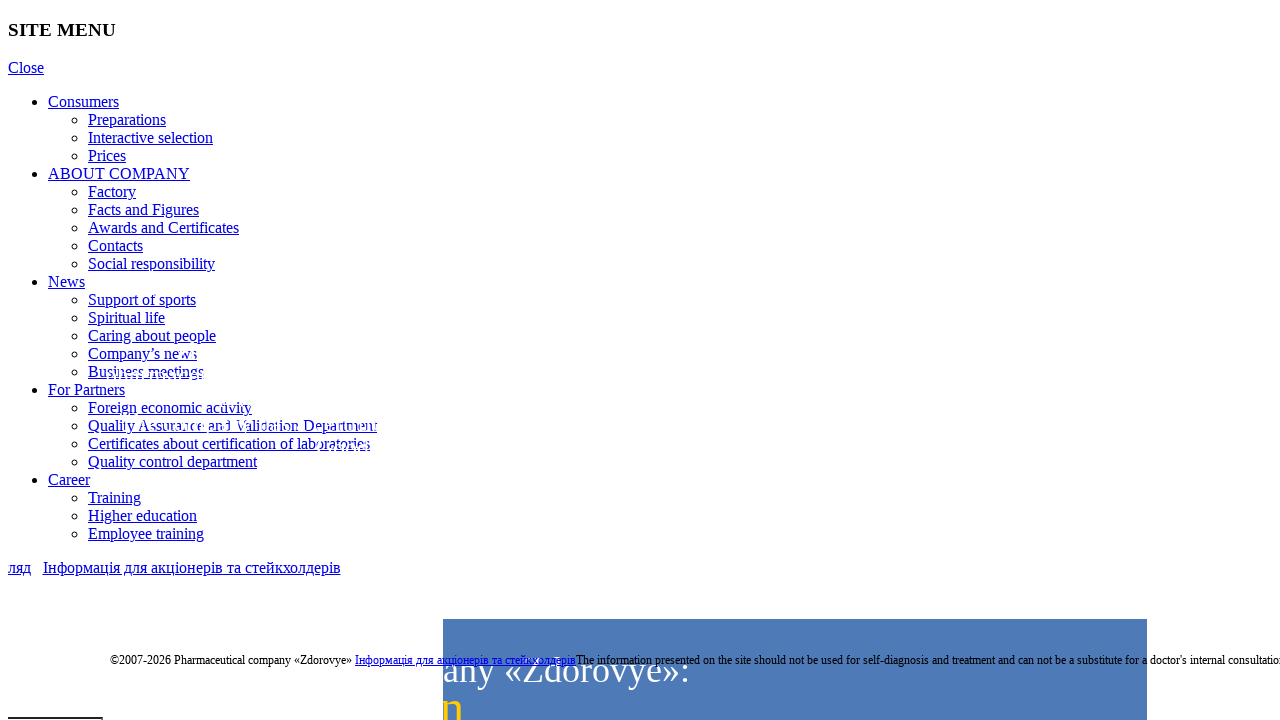